Navigates to a book listing page on Books Mandala website and clicks on a navigation element in the header.

Starting URL: https://booksmandala.com/books/genres/nepali?view_mode=all&page=1

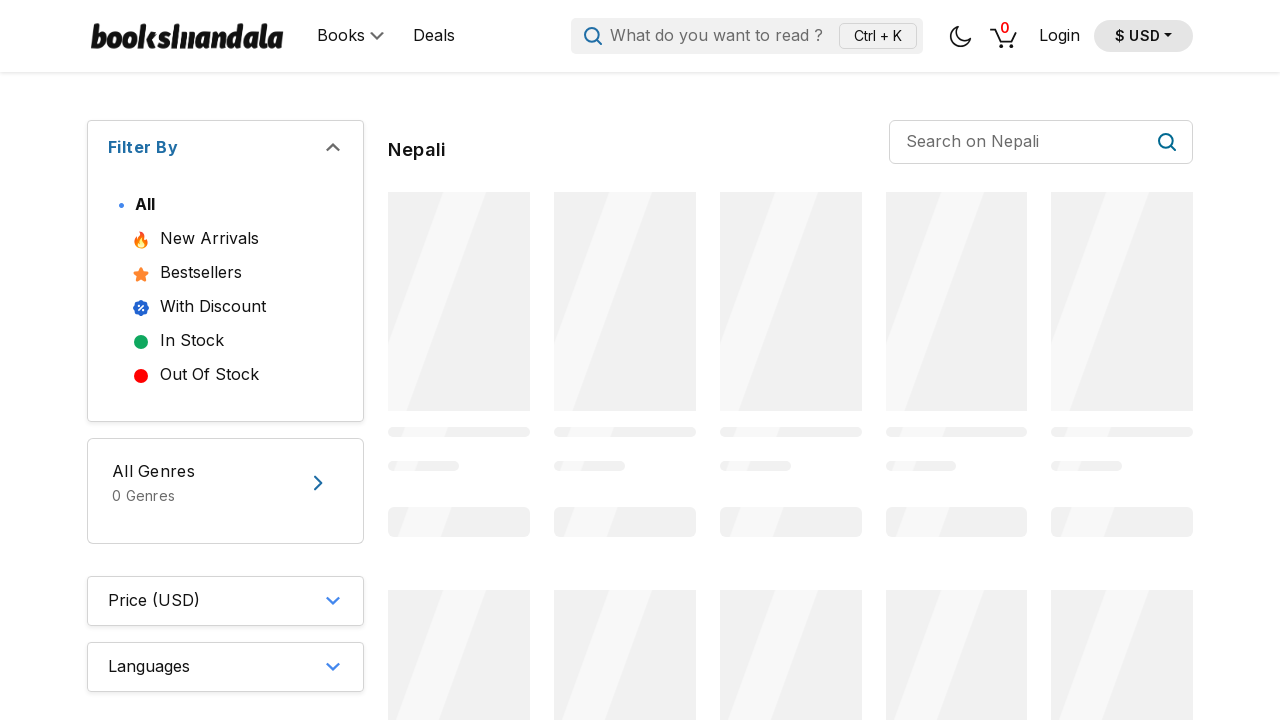

Page body loaded on Nepali books genre listing
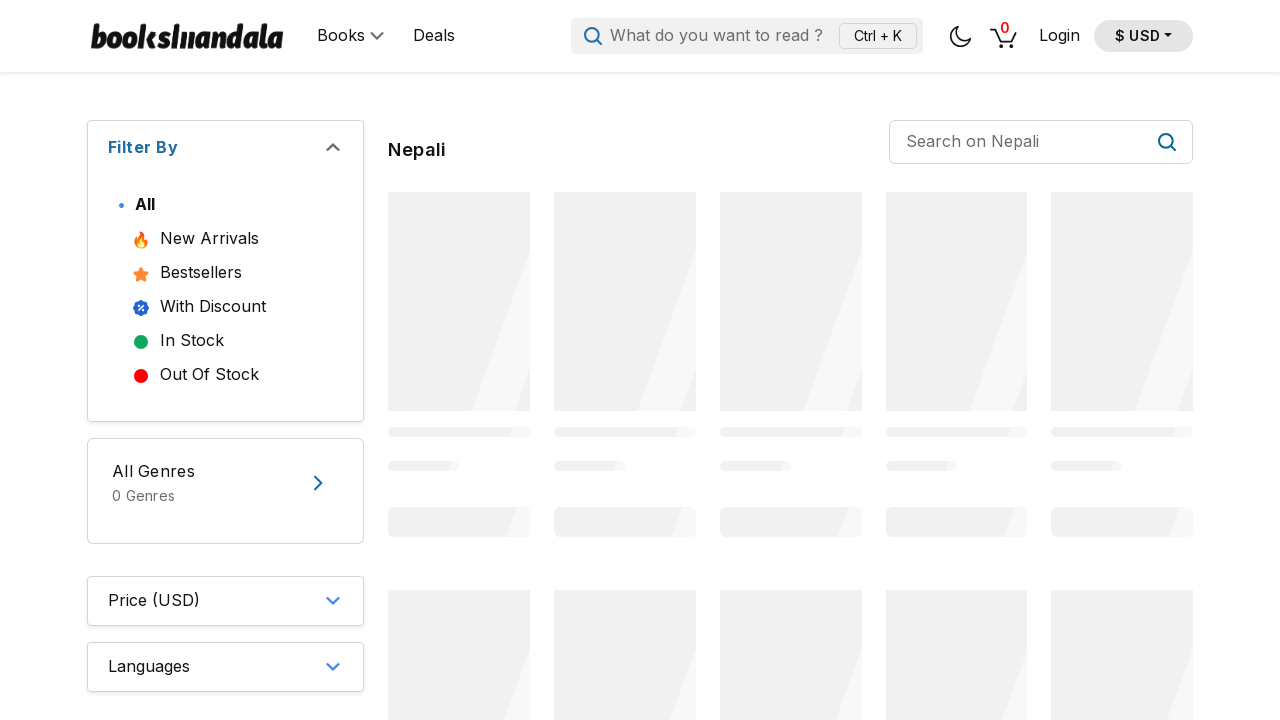

Clicked navigation element in header at (1003, 36) on xpath=/html/body/header/nav[1]/div/div[2]/ul[2]/div[2]/a
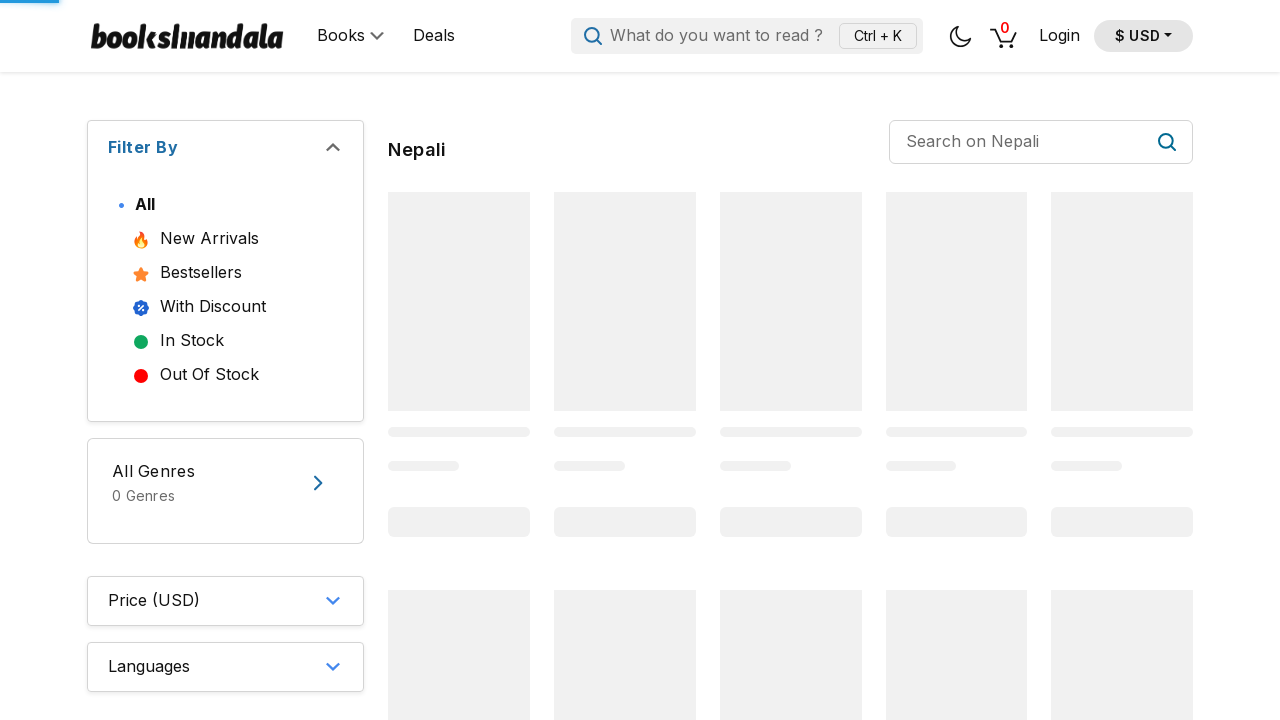

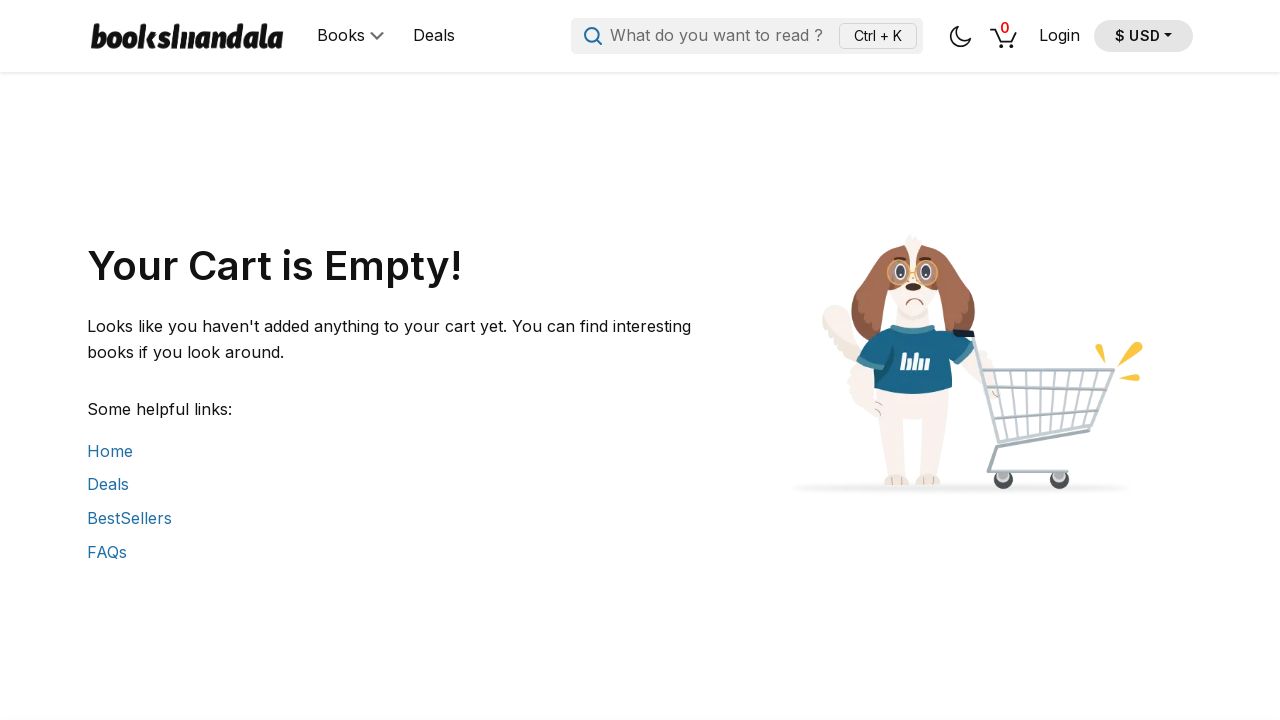